Tests dynamic controls on a webpage by clicking checkboxes and buttons, then verifying that elements appear and disappear as expected

Starting URL: https://the-internet.herokuapp.com/

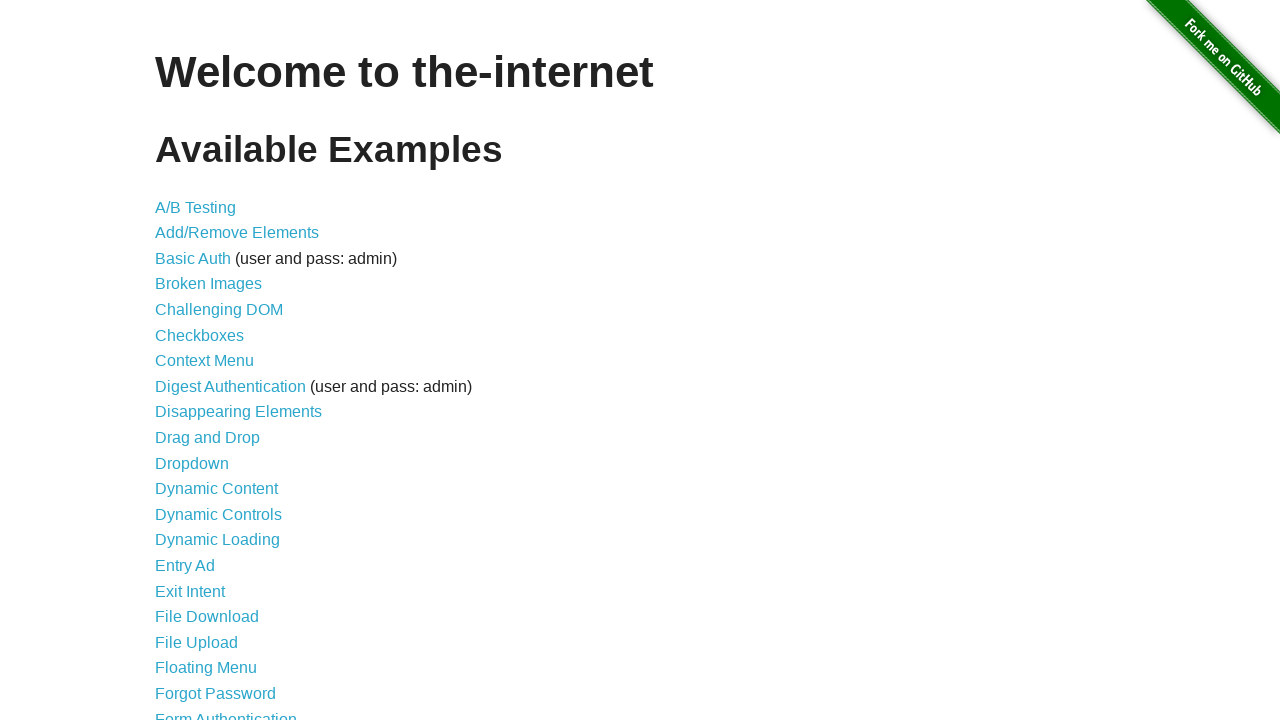

Clicked on Dynamic Controls link at (218, 514) on a:has-text('Dynamic Controls')
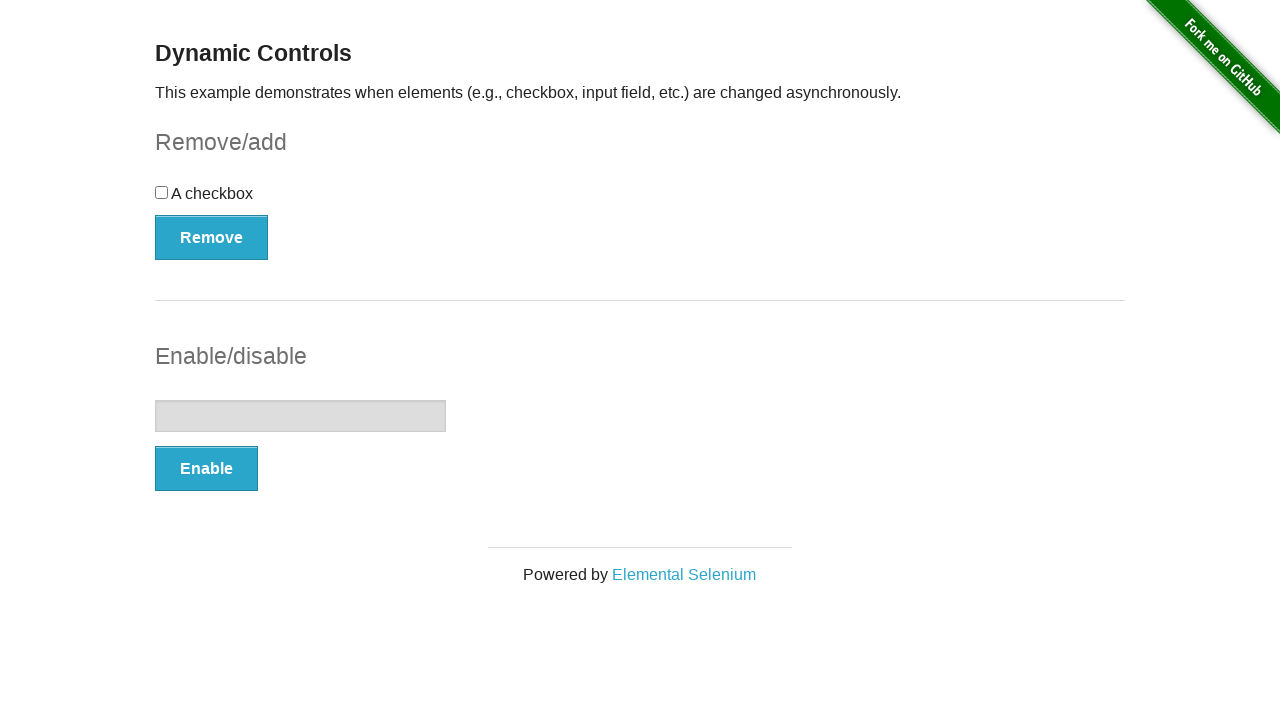

Clicked the checkbox at (162, 192) on input[type='checkbox']
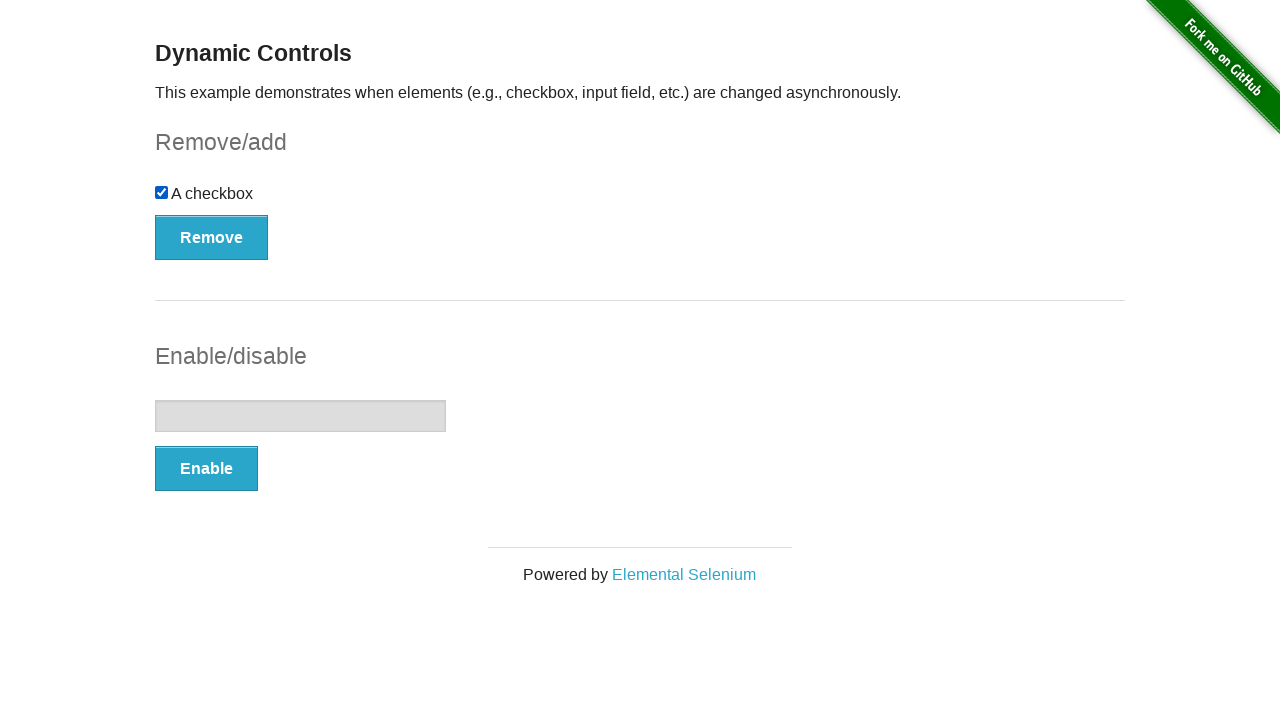

Clicked the Remove button at (212, 237) on button:has-text('Remove')
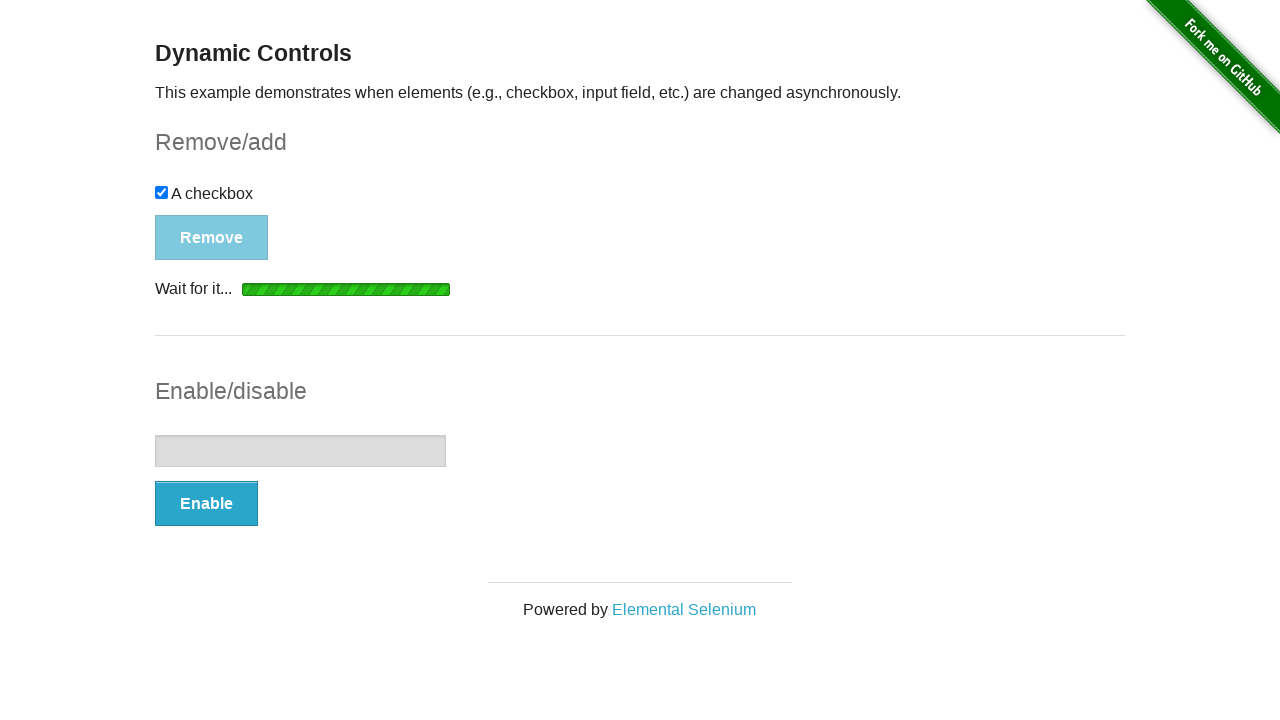

Add button appeared after removal
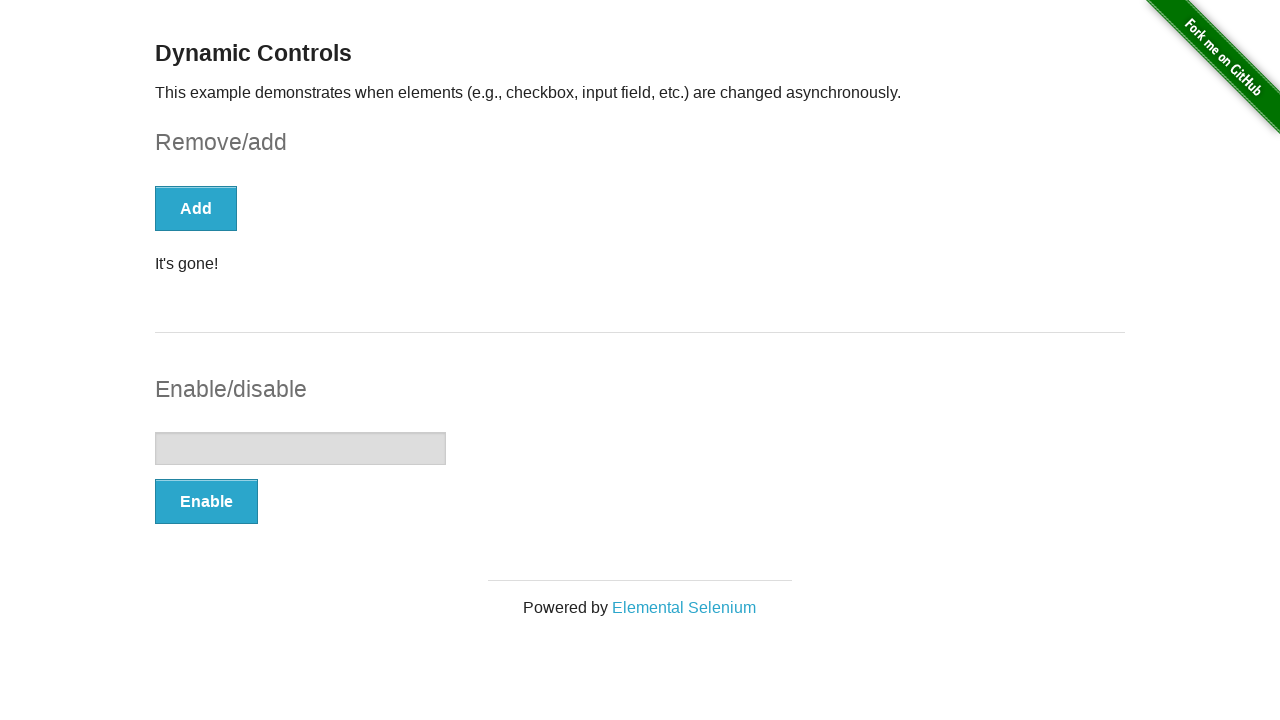

Clicked the Add button at (196, 208) on button:has-text('Add')
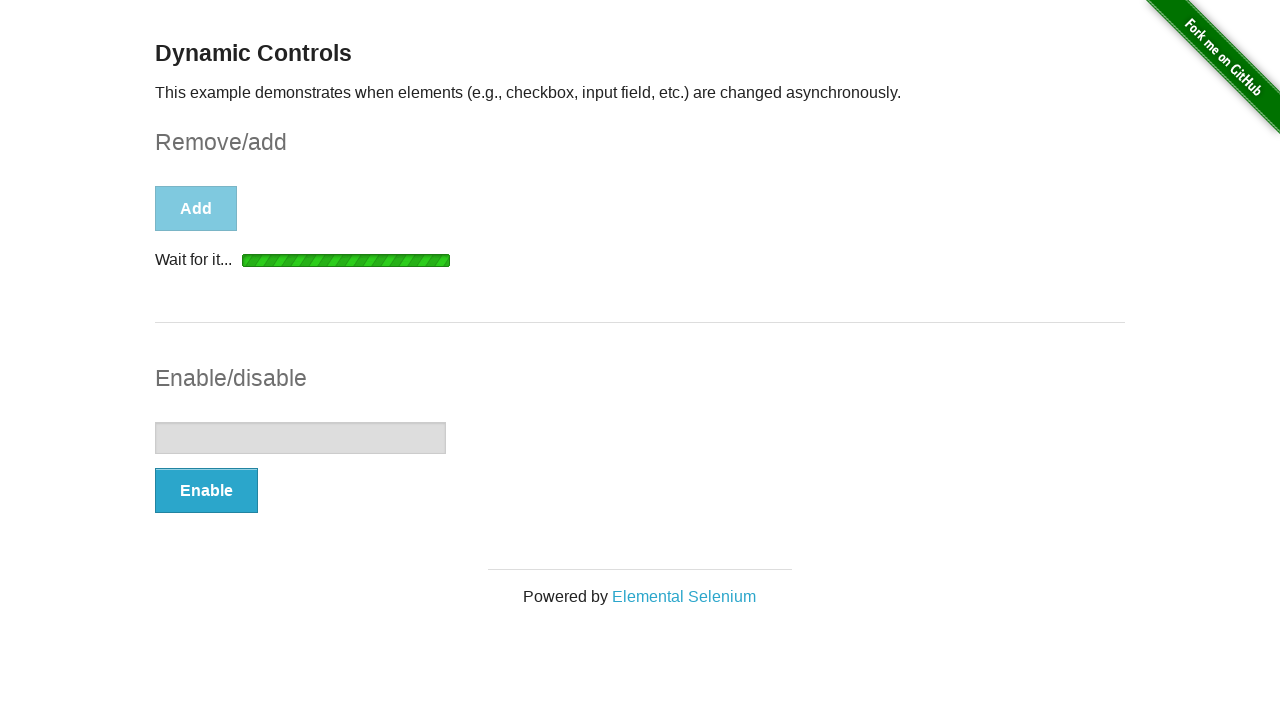

Message element became visible
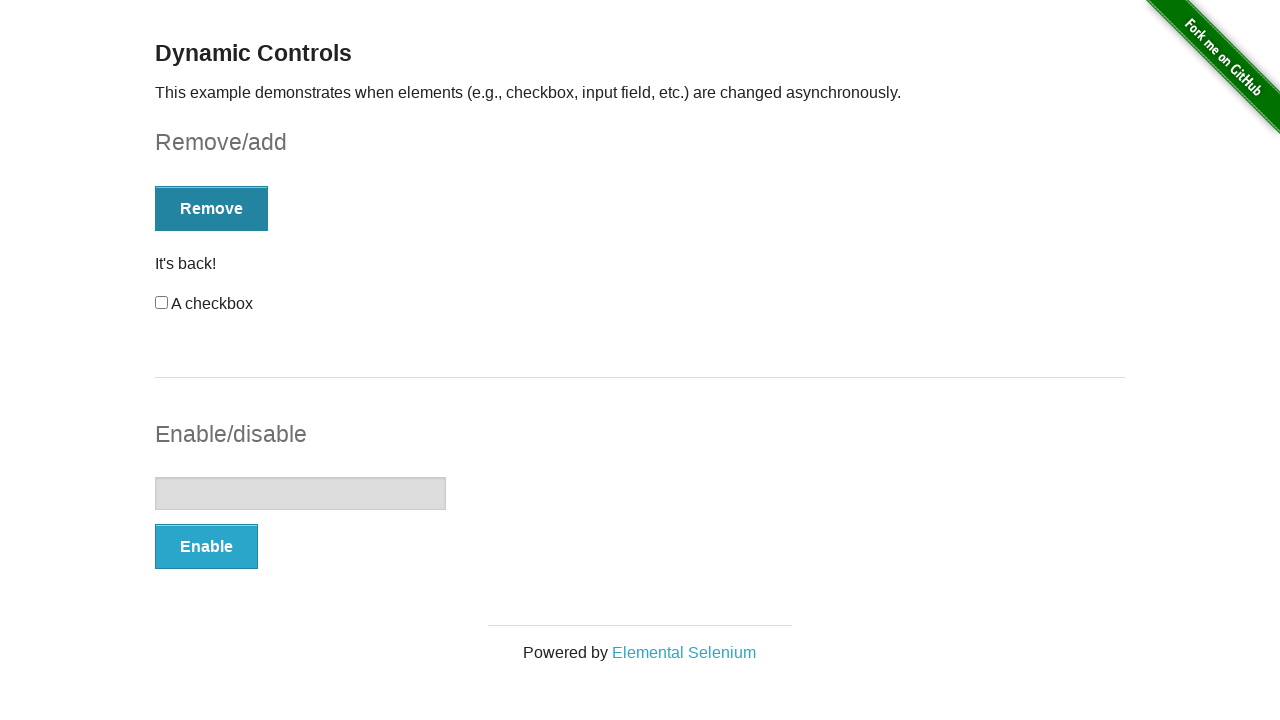

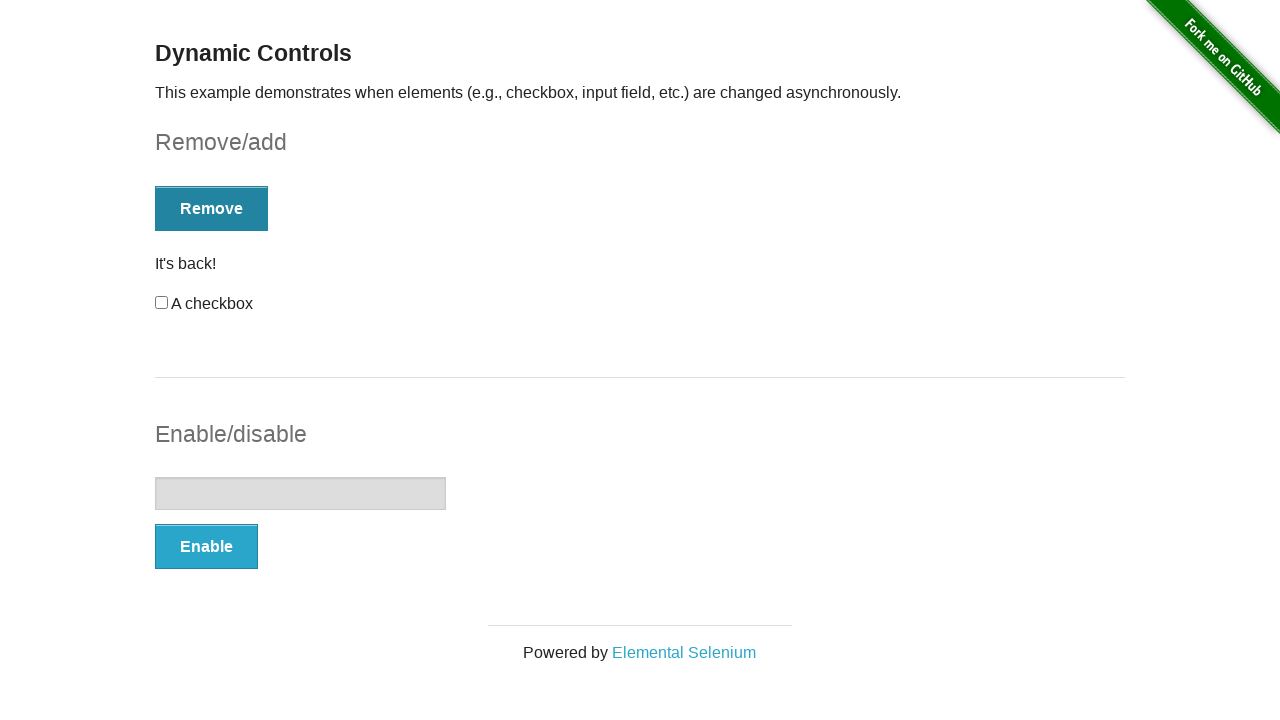